Tests file download functionality by navigating to a download page and clicking on a file link to download it

Starting URL: http://the-internet.herokuapp.com/download

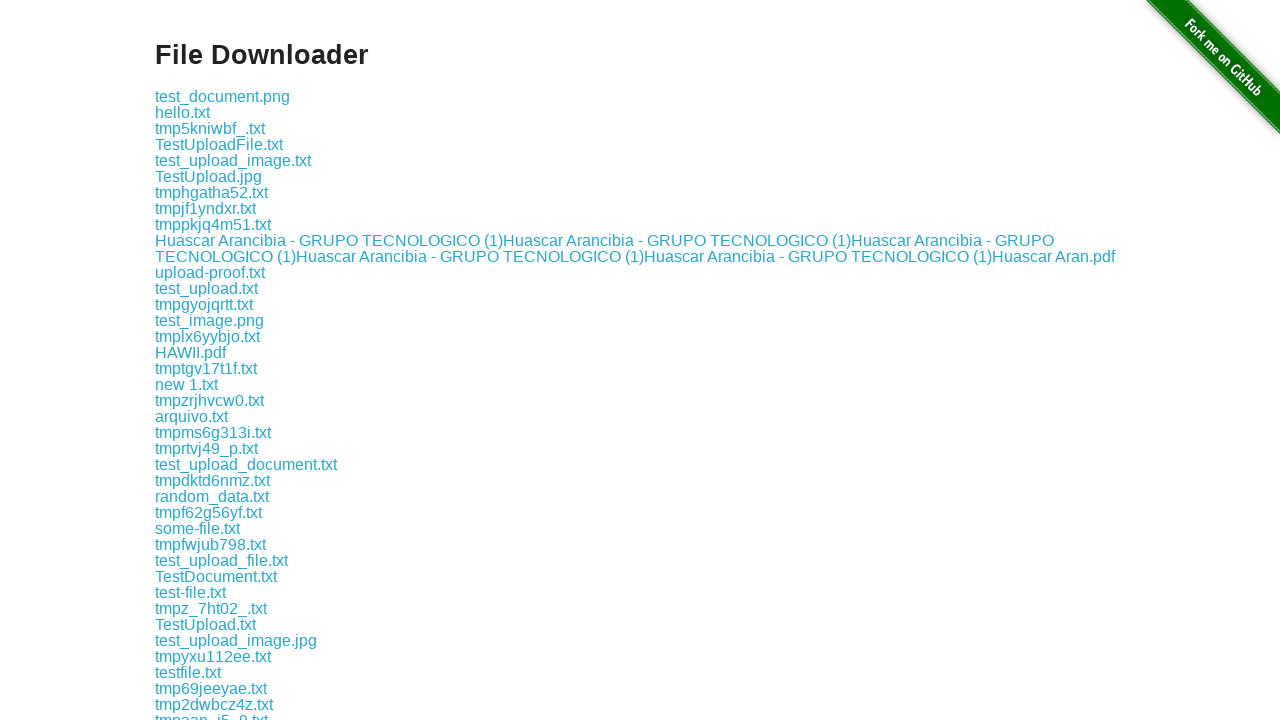

Clicked on file link 'some-file.txt' to download at (198, 528) on a:has-text('some-file.txt')
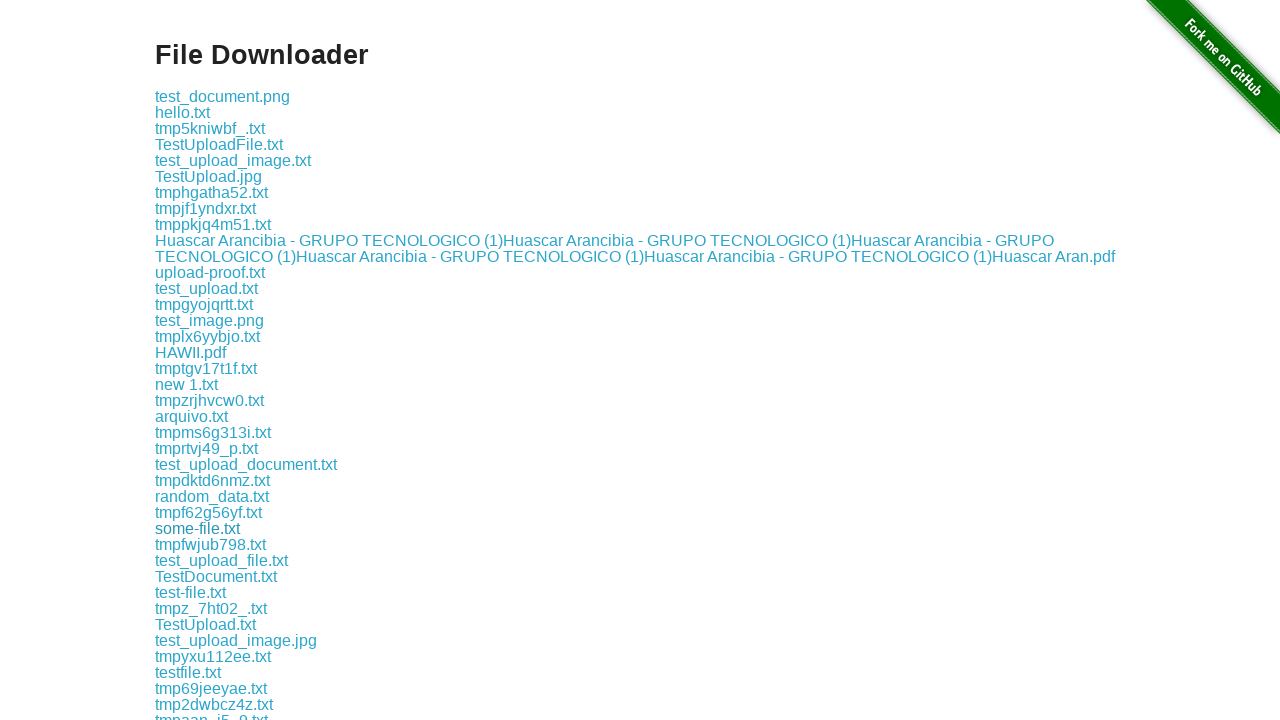

Waited for download to complete
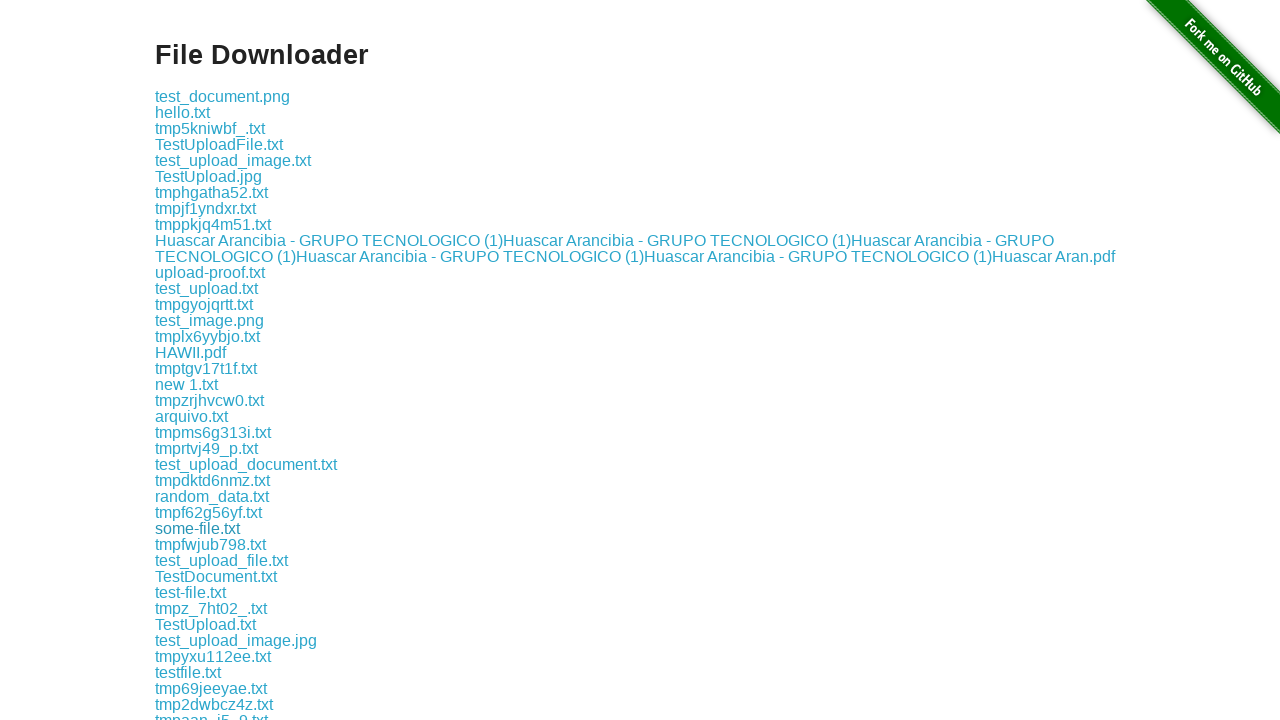

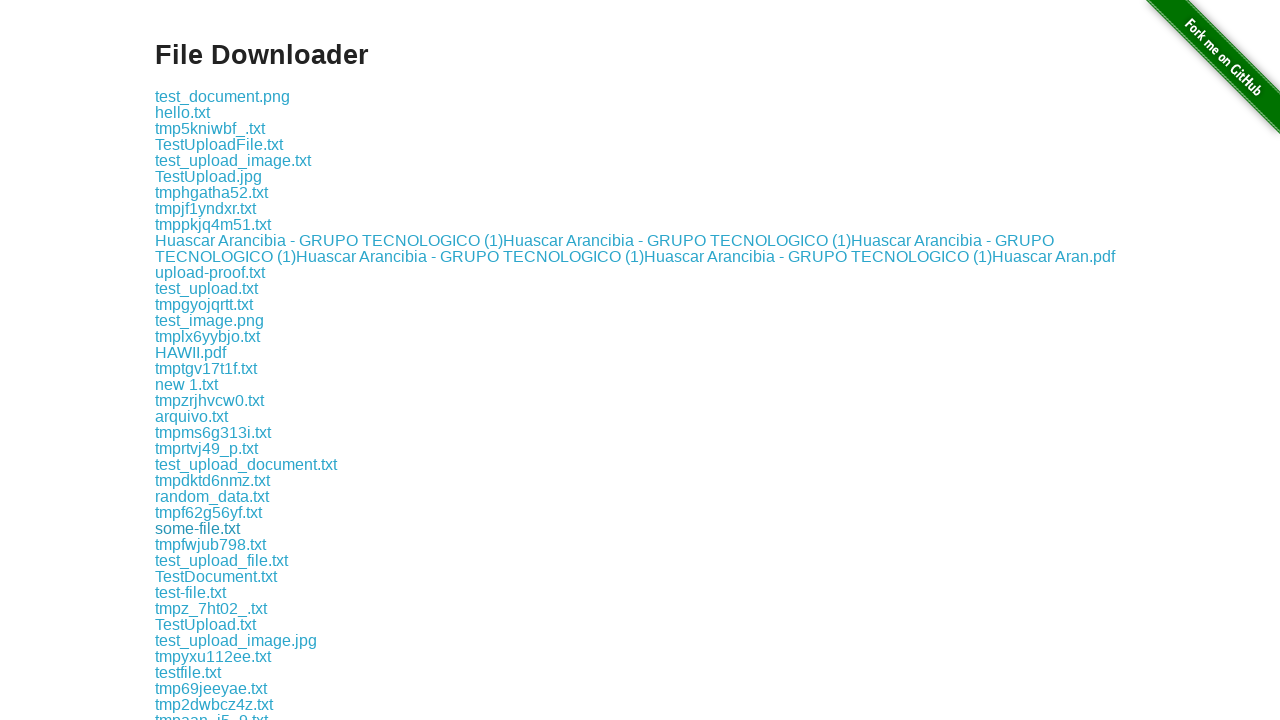